Tests browser navigation commands by navigating to different URLs, using back/forward history navigation, and refreshing the page

Starting URL: https://opensource-demo.orangehrmlive.com/

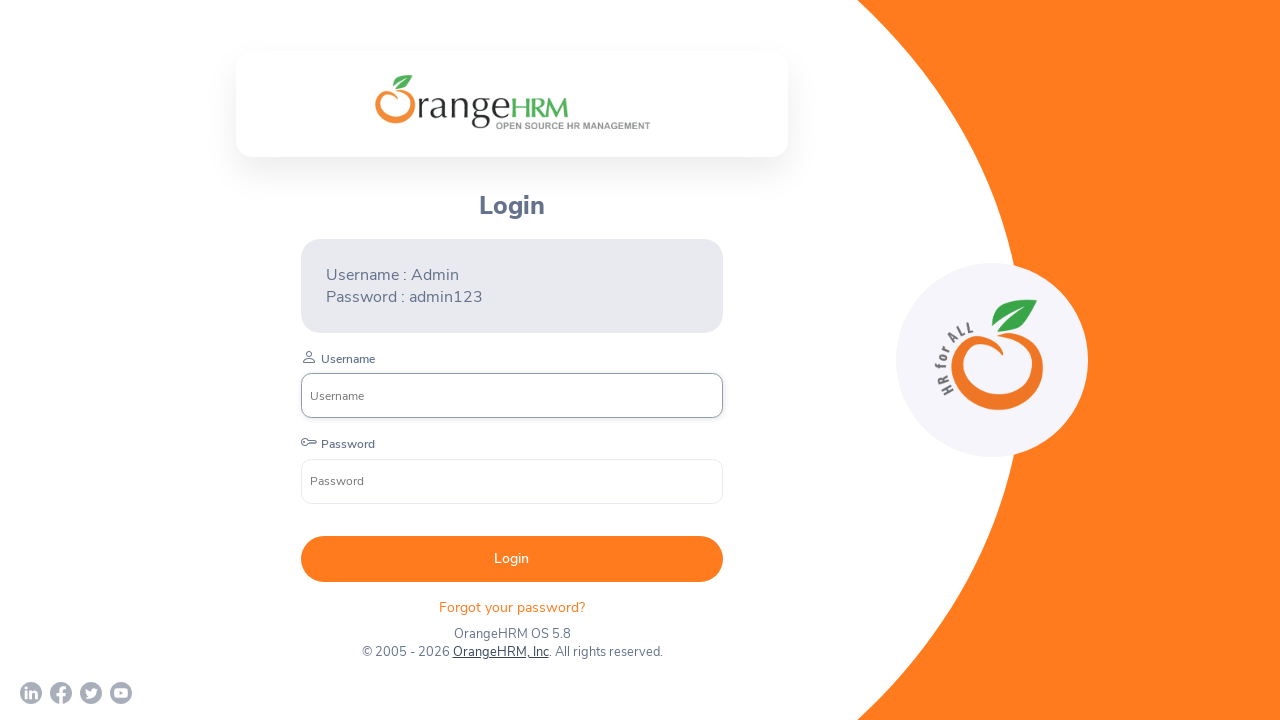

Navigated to jQuery UI slider page
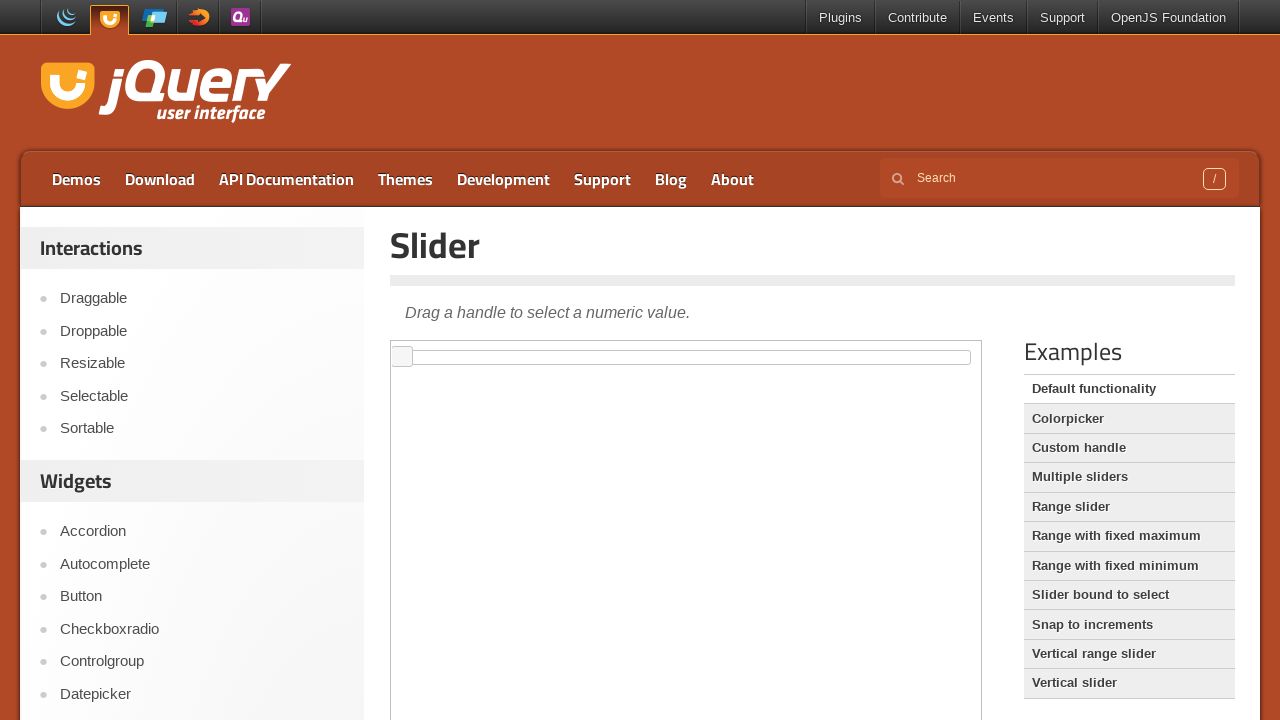

Navigated back to OrangeHRM login page
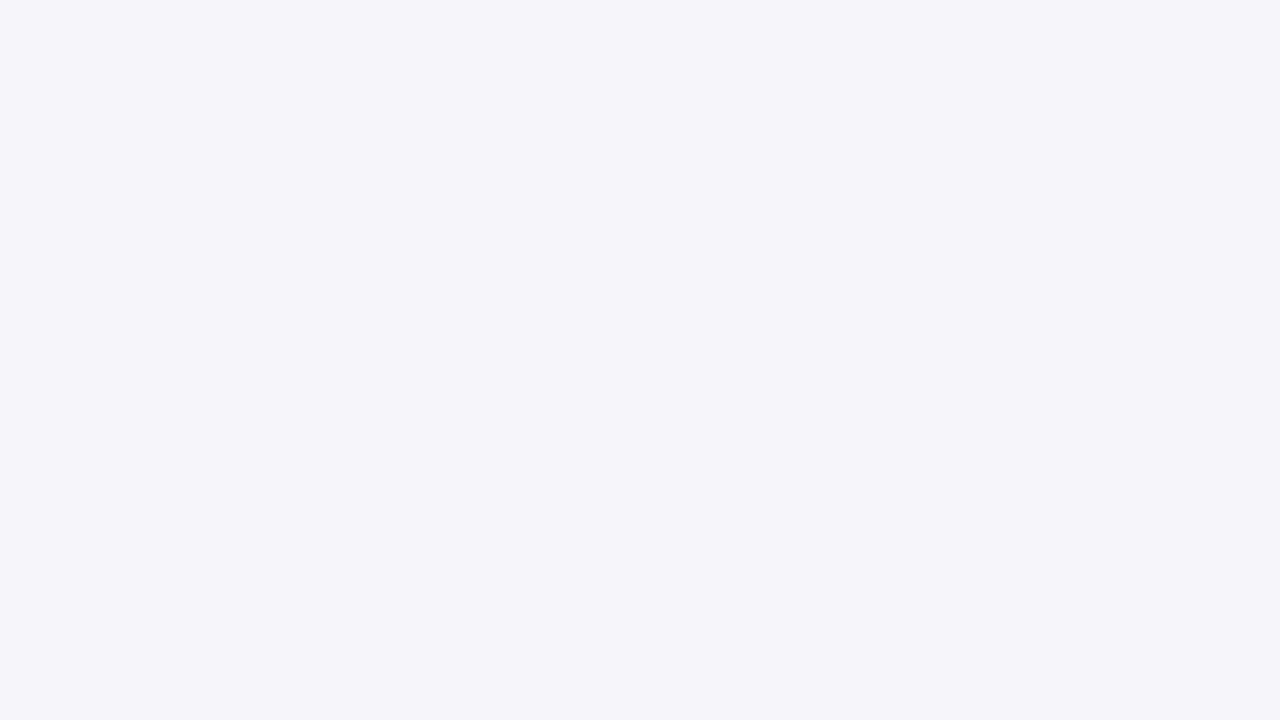

Navigated forward to jQuery UI slider page
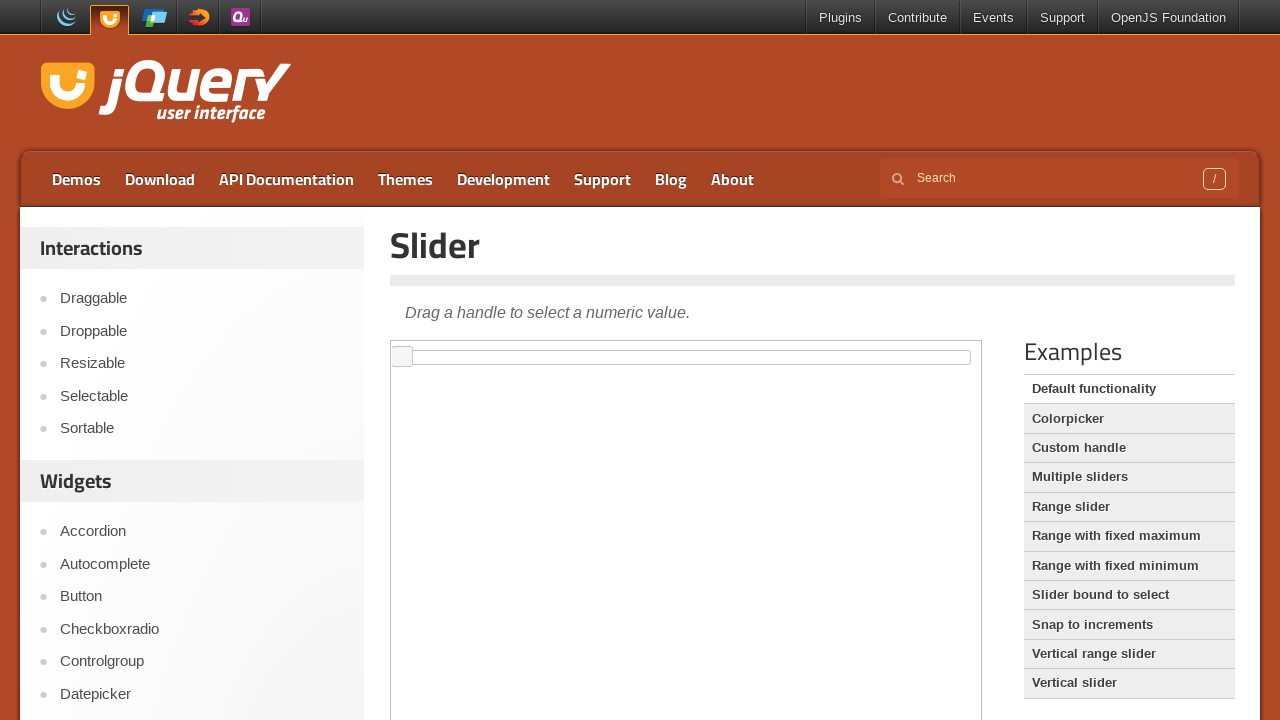

Refreshed the current page
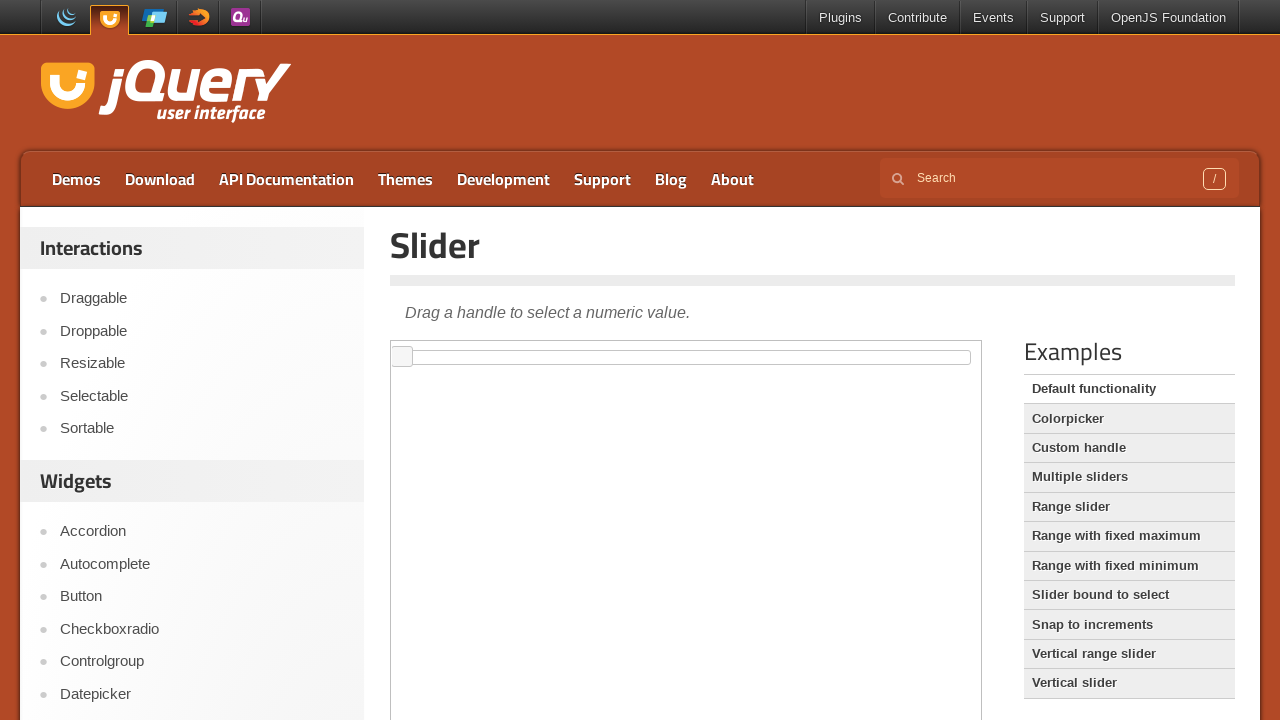

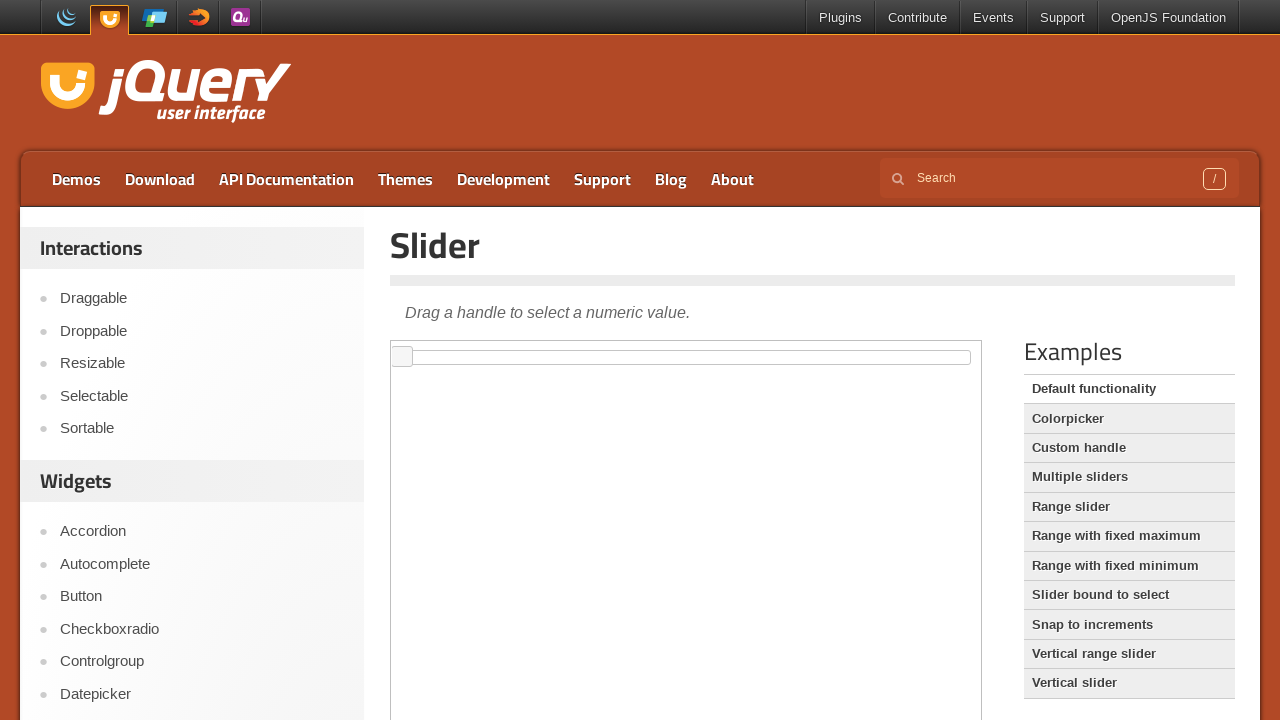